Tests slider functionality by dragging and dropping the slider element to a specific position

Starting URL: http://only-testing-blog.blogspot.com/2014/09/selectable.html

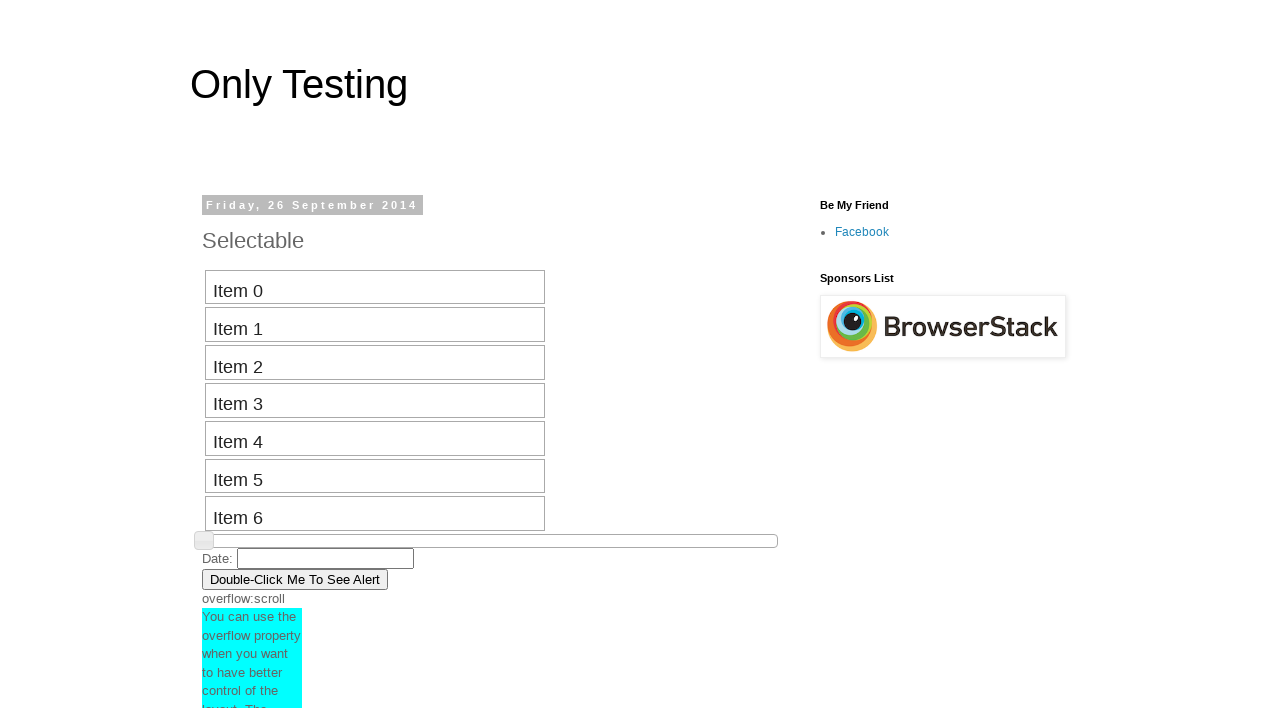

Located slider element by XPath //div[@id='slider']
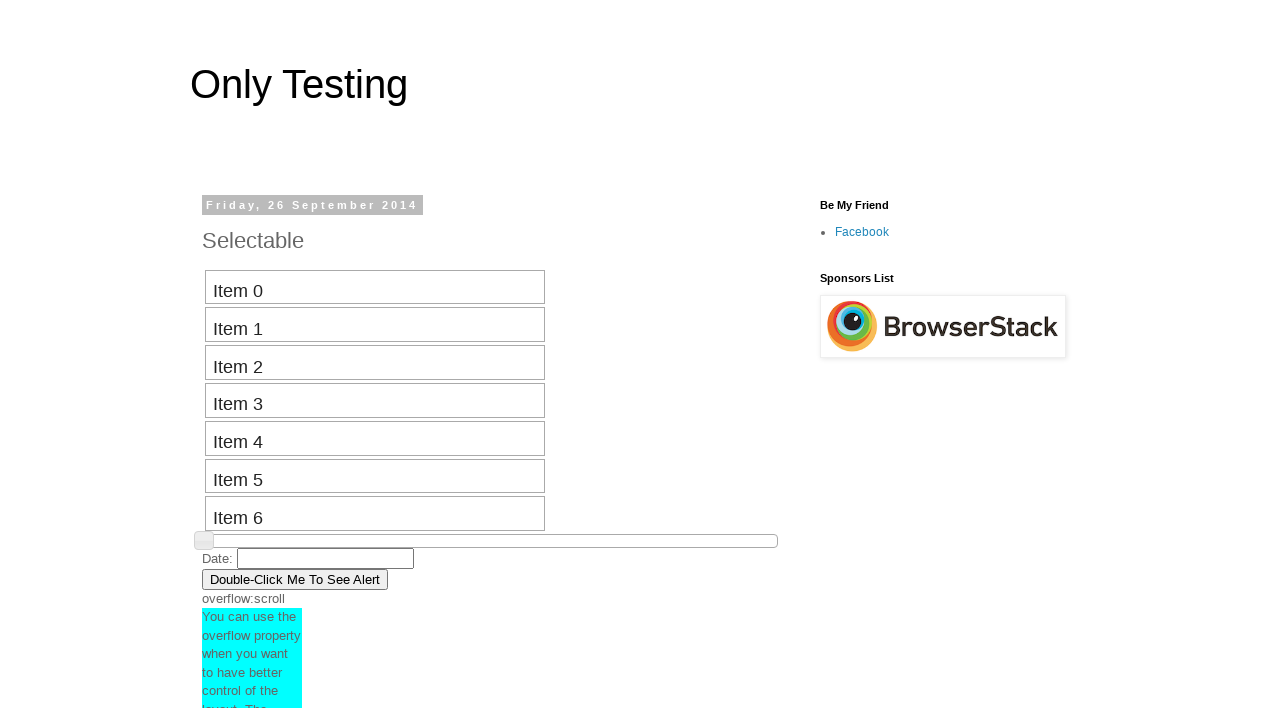

Dragged slider 70 pixels to the right at (273, 535)
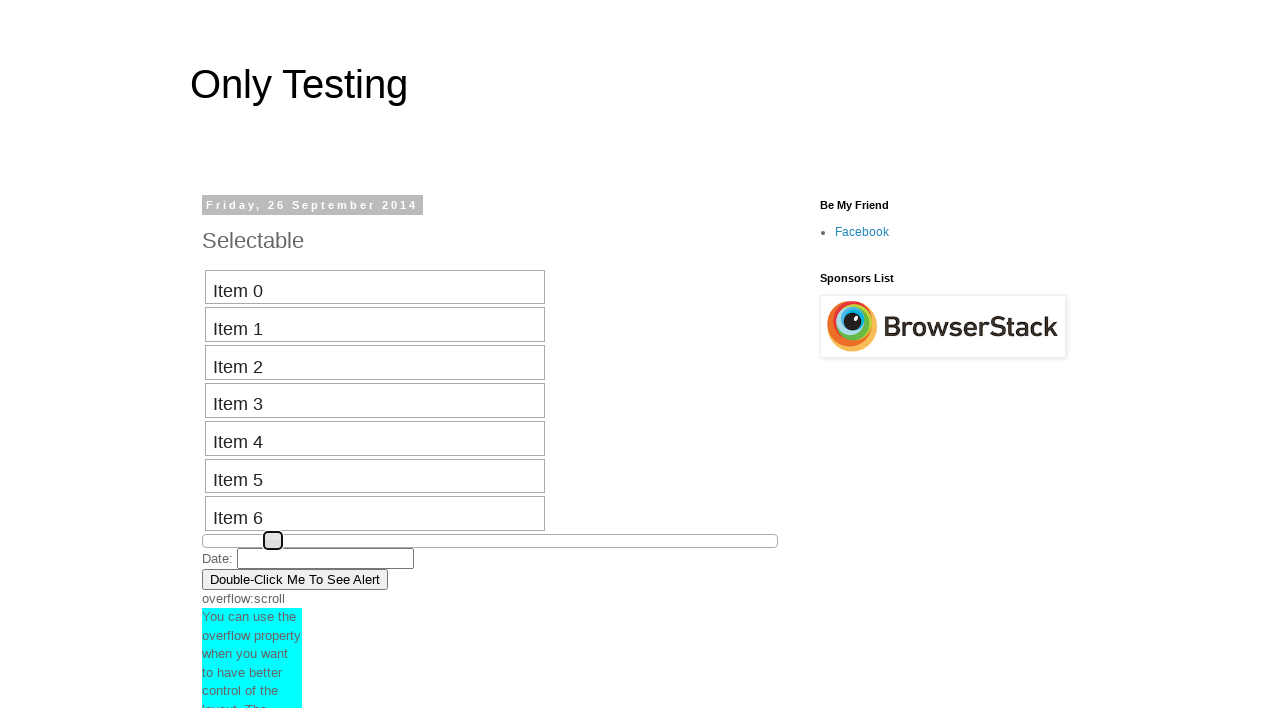

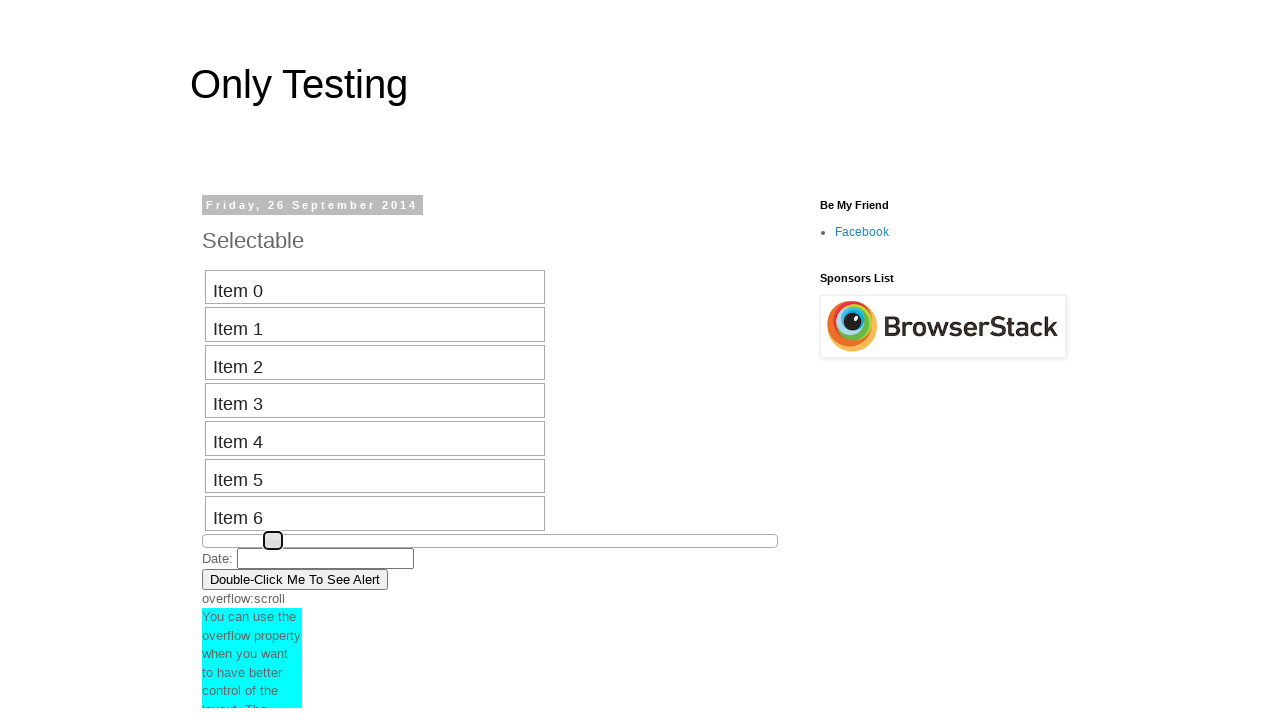